Tests JavaScript alert handling functionality including simple alerts (accept), confirmation alerts (dismiss), and sweet alerts on a practice website.

Starting URL: https://www.leafground.com/alert.xhtml

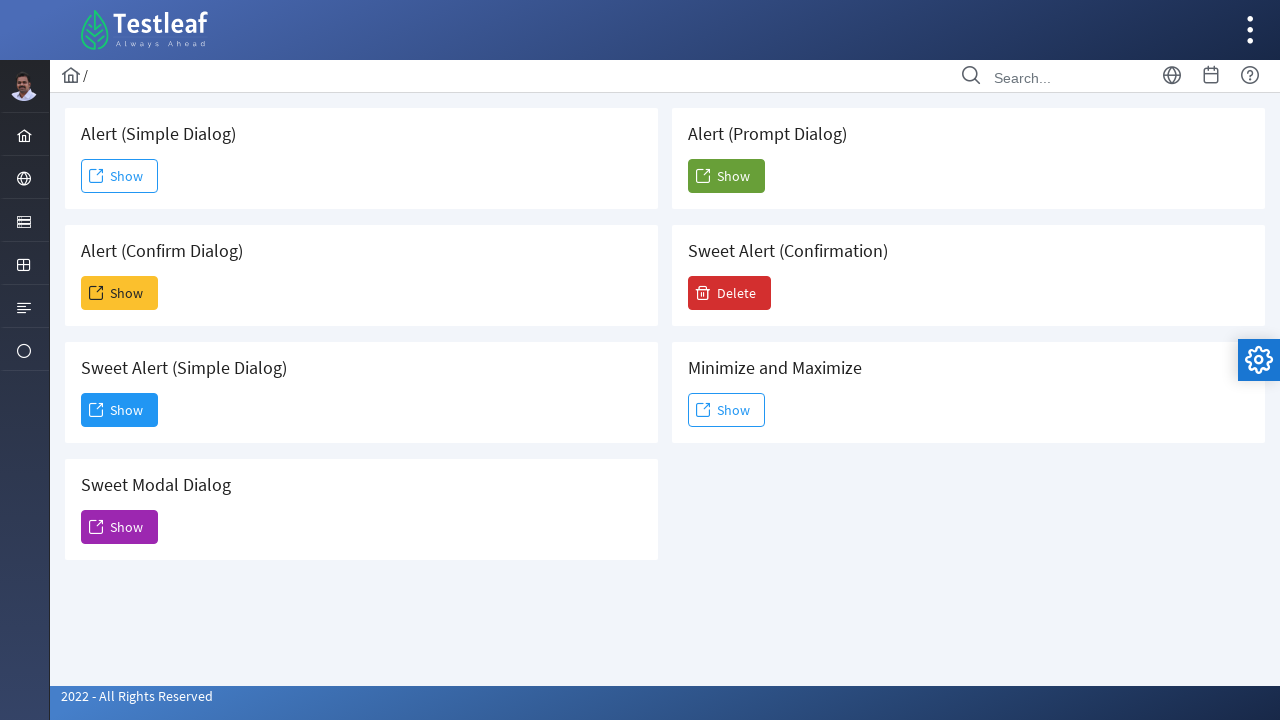

Clicked 'Show' button for simple alert at (120, 176) on xpath=//span[text()='Show']
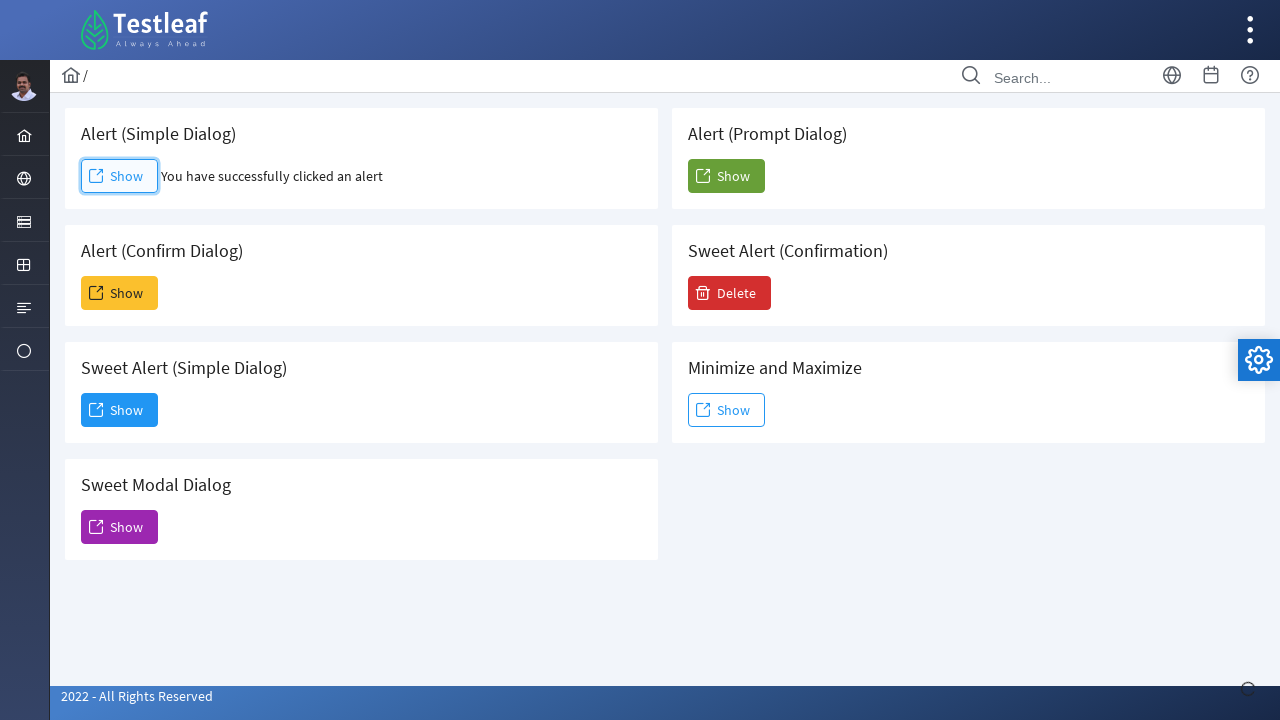

Registered dialog handler to accept simple alert
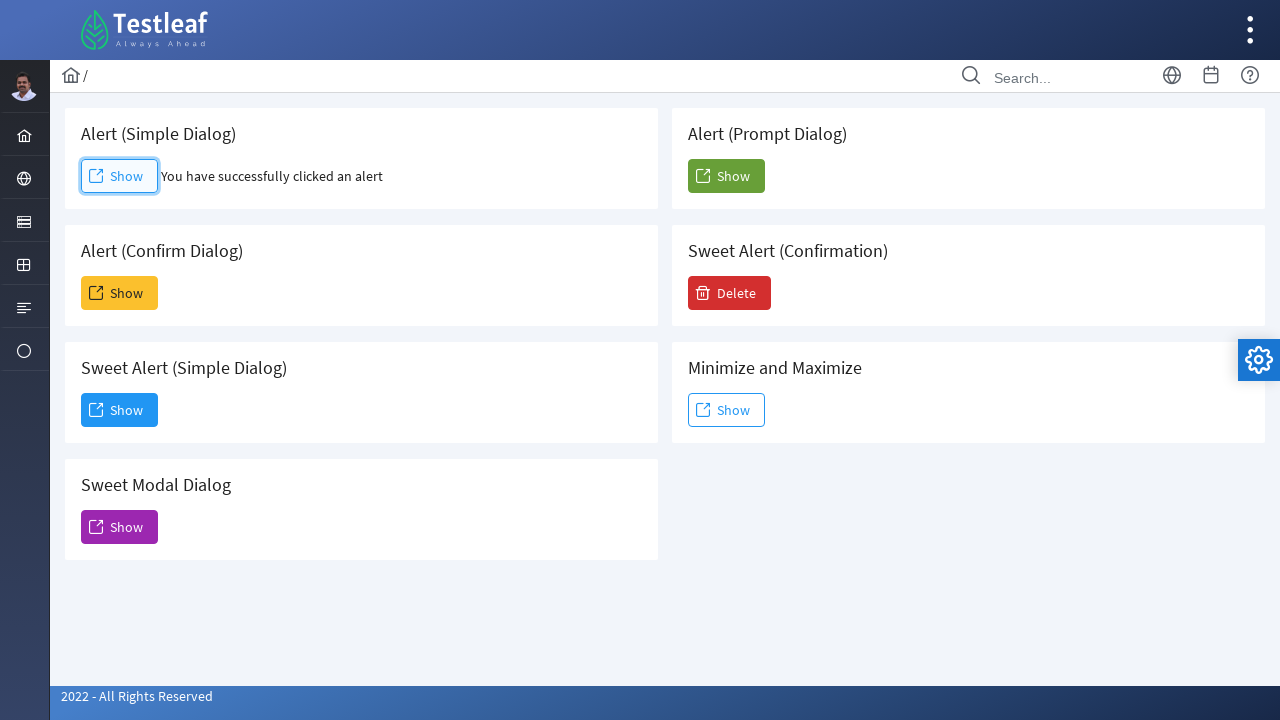

Waited for simple alert to be processed
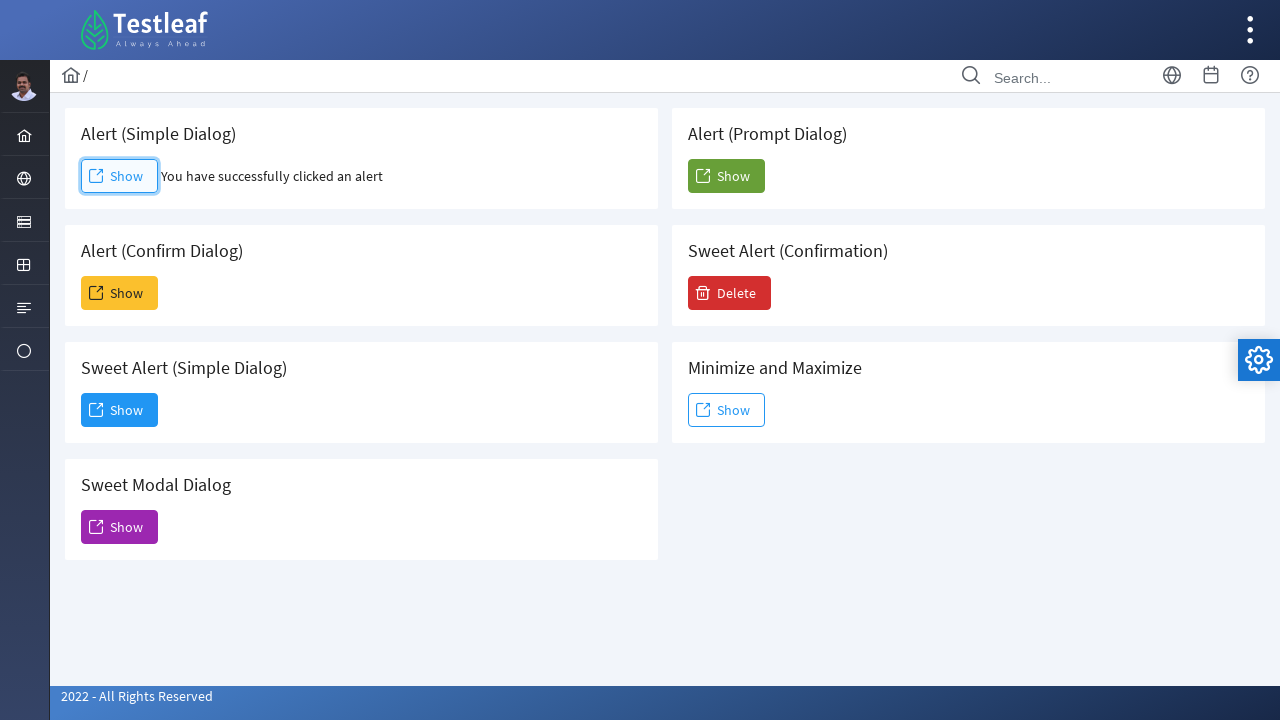

Clicked 'Show' button for confirmation alert at (120, 293) on (//span[text()='Show'])[2]
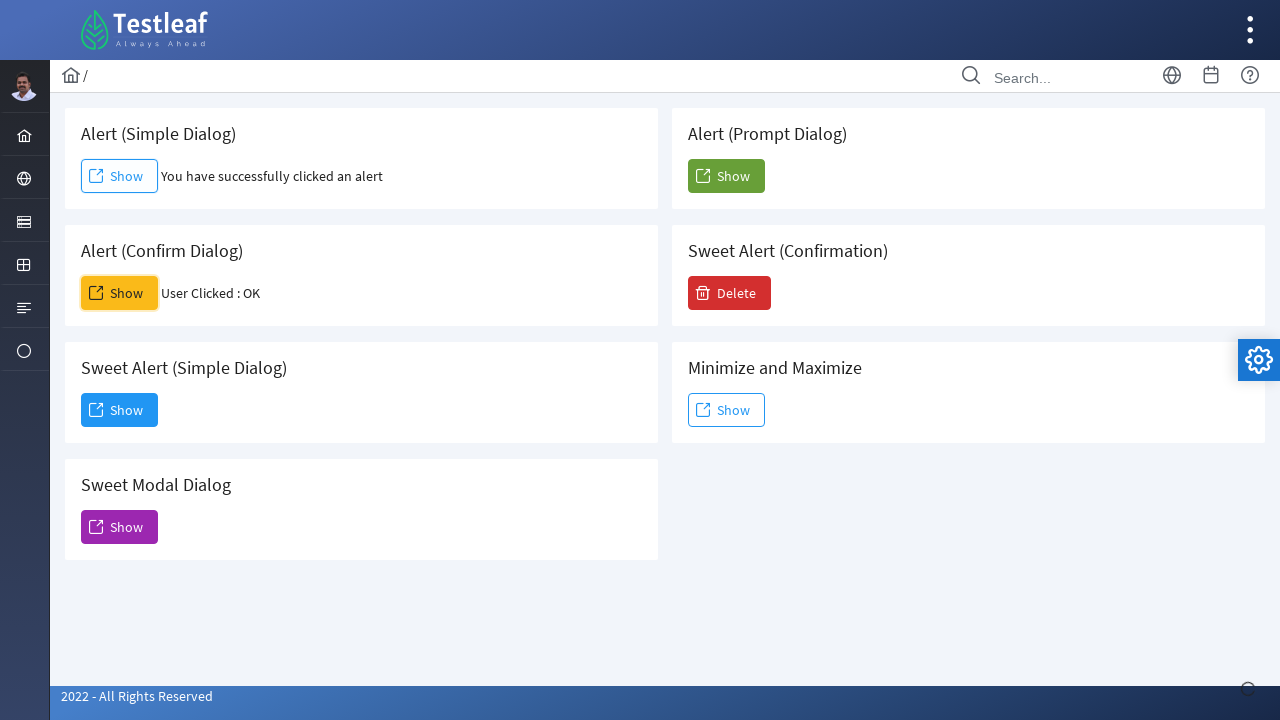

Registered dialog handler to dismiss confirmation alert
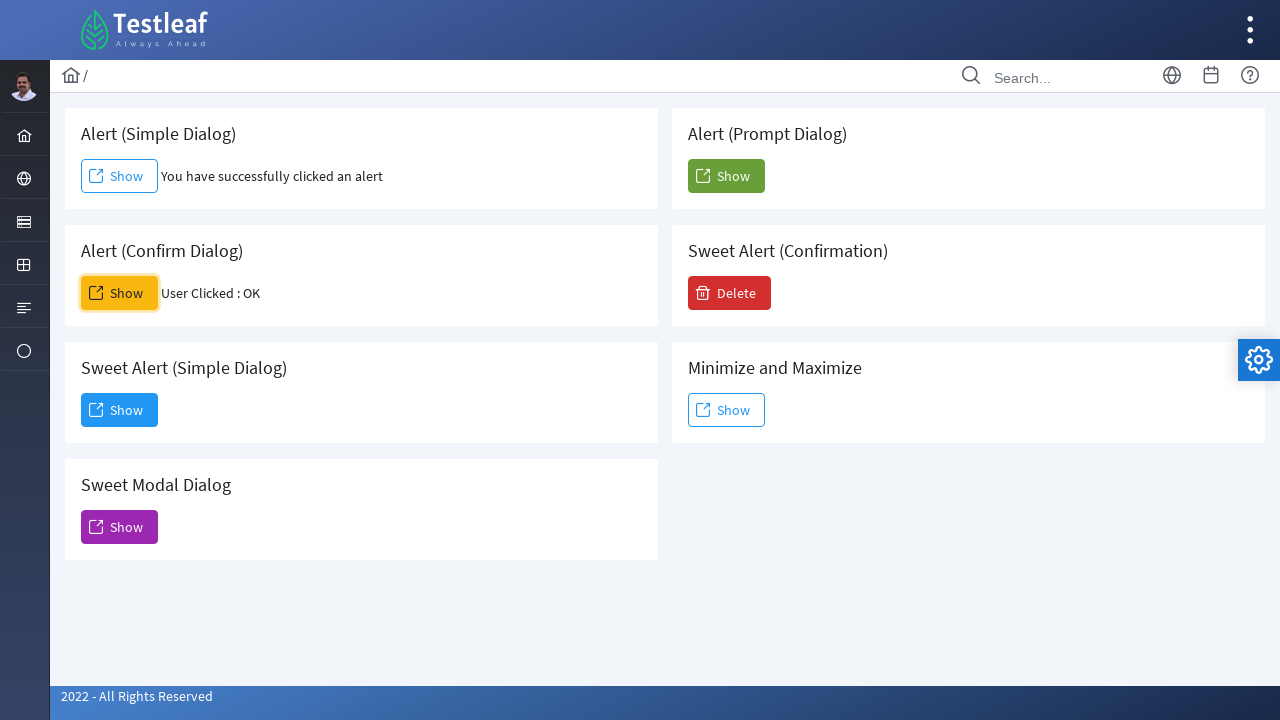

Waited for confirmation alert to be processed
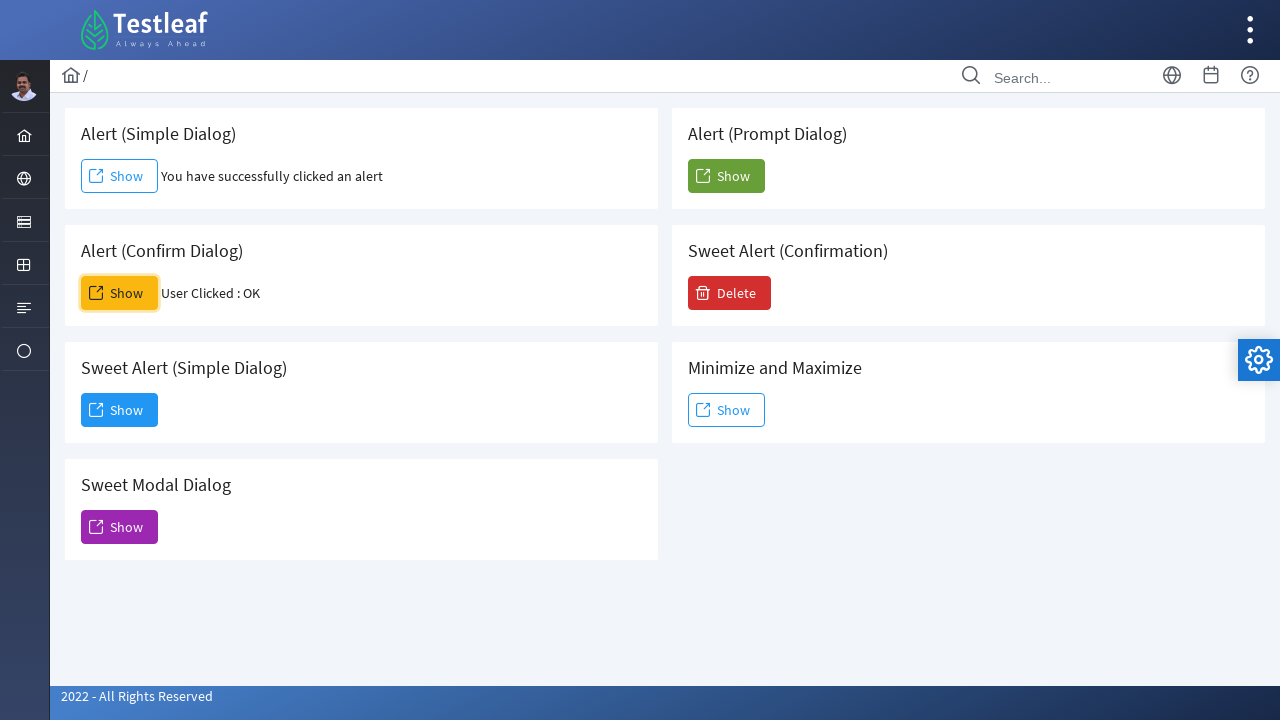

Clicked 'Delete' button to trigger sweet alert at (730, 293) on xpath=//span[text()='Delete']
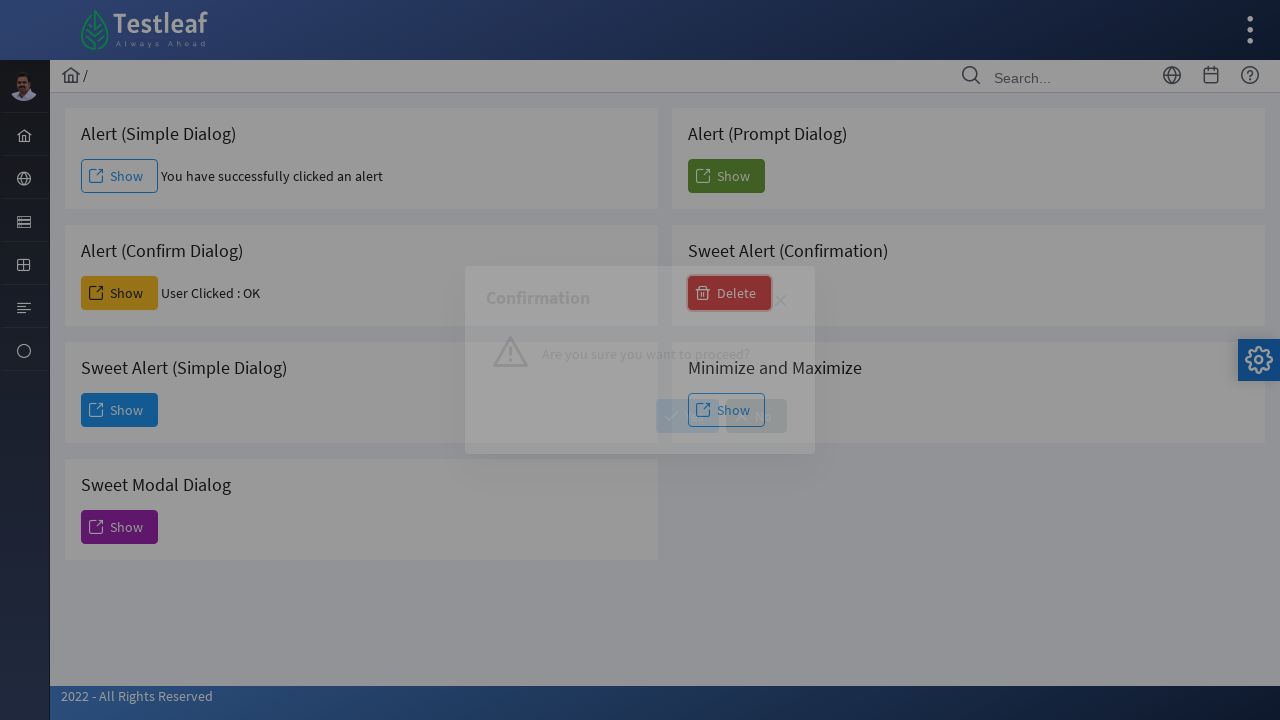

Clicked 'Yes' on sweet alert confirmation at (688, 416) on xpath=//span[text()='Yes']
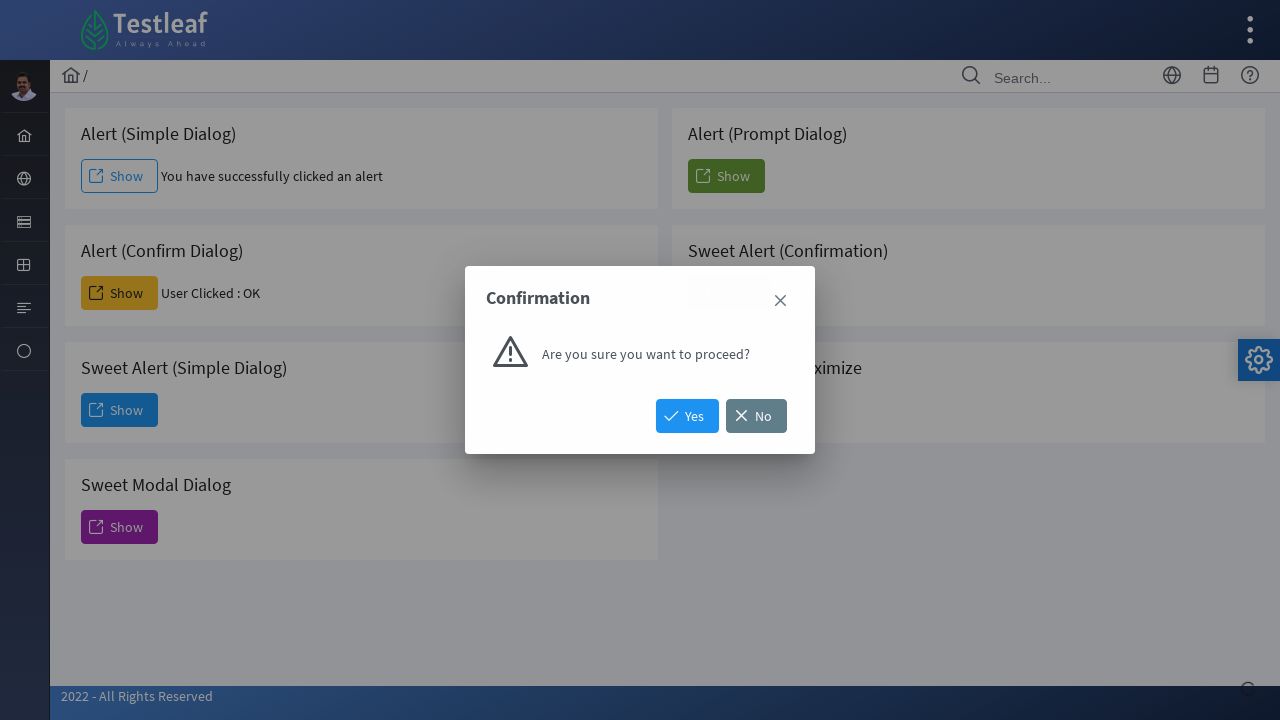

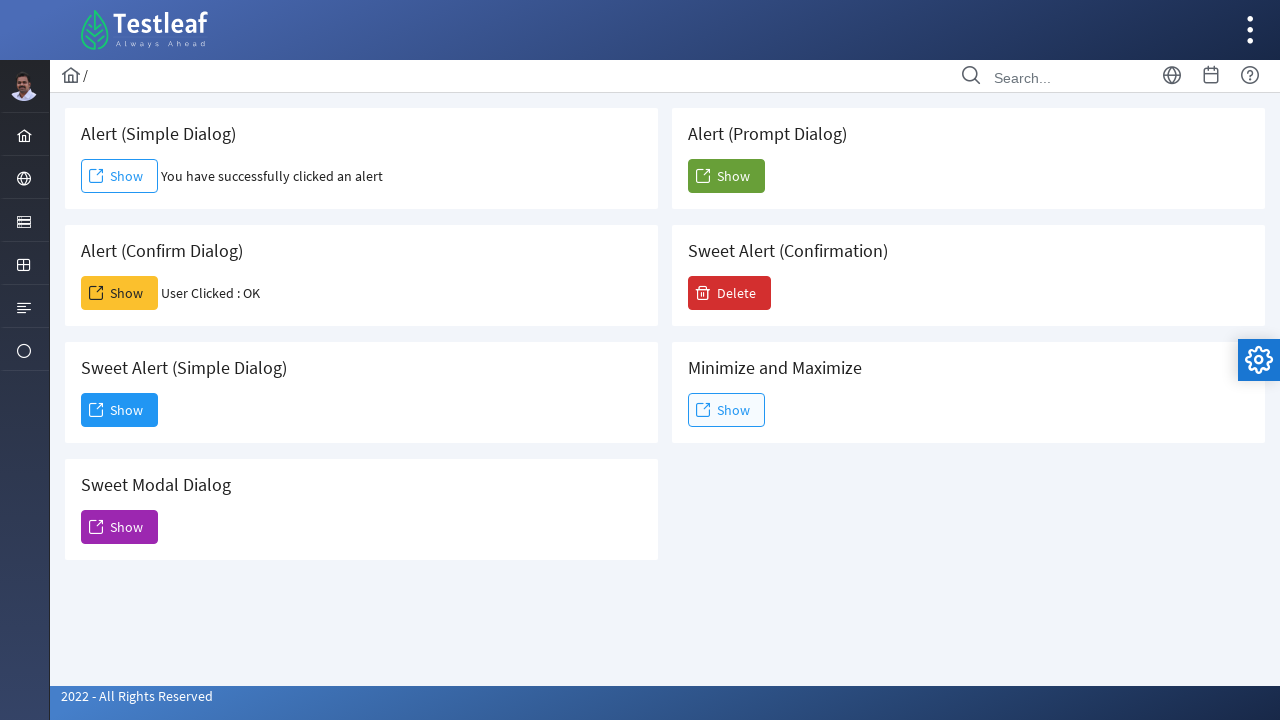